Tests multi-window browser handling by opening a popup window via a link click, verifying content visibility in the popup, and clicking a button in the new window.

Starting URL: https://play1.automationcamp.ir/multi_window.html

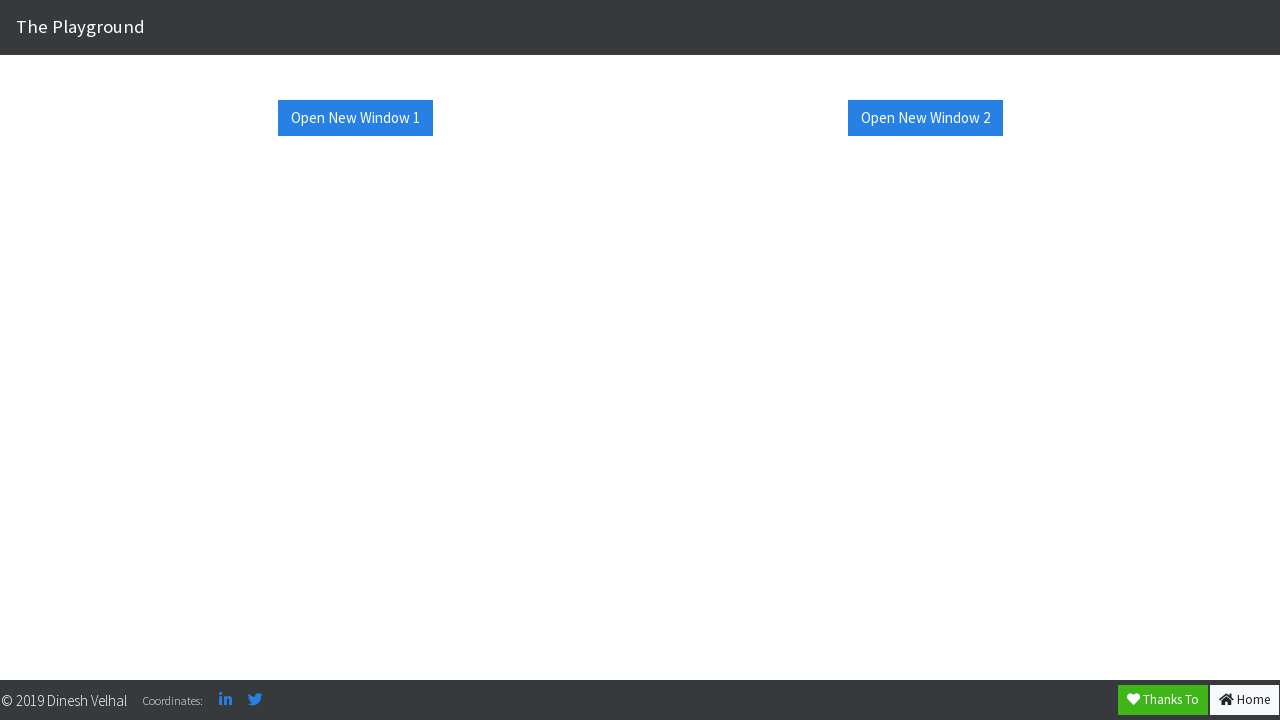

Clicked link to open new window at (355, 118) on internal:role=link[name="Open New Window 1"i]
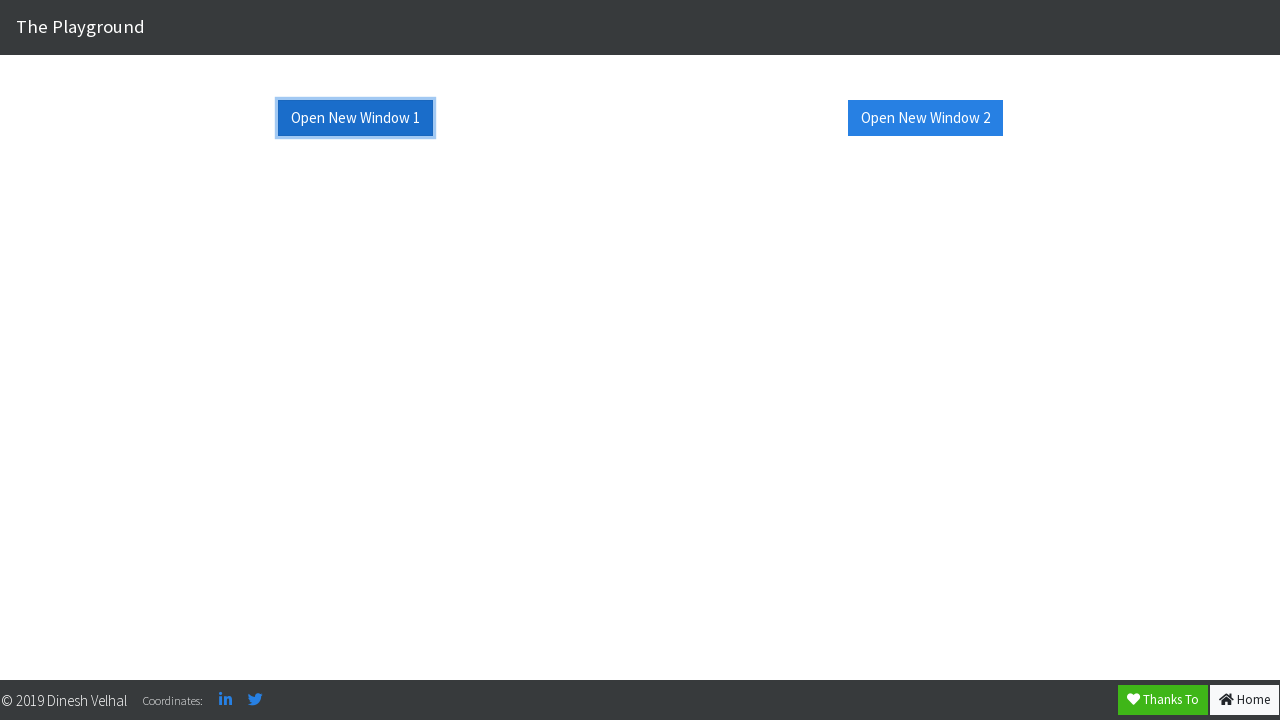

Captured new popup window
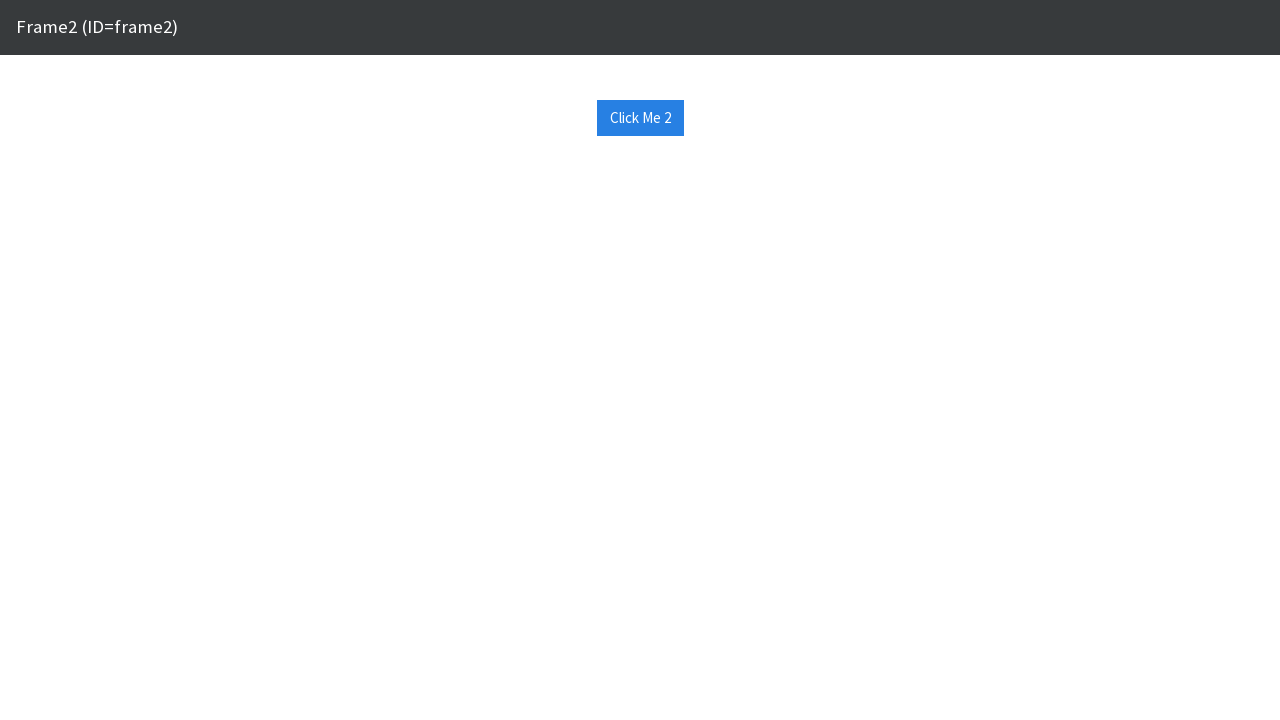

New popup window finished loading
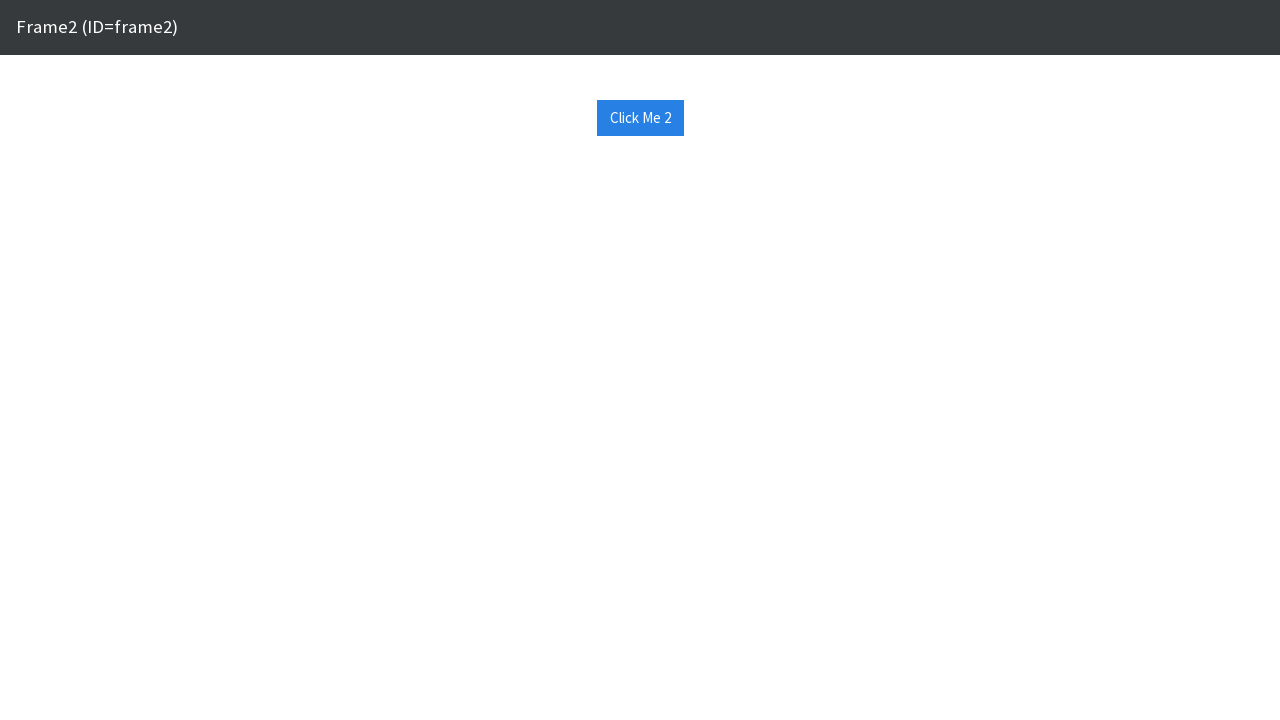

Verified 'Frame2 (ID=frame2)' text is visible in popup
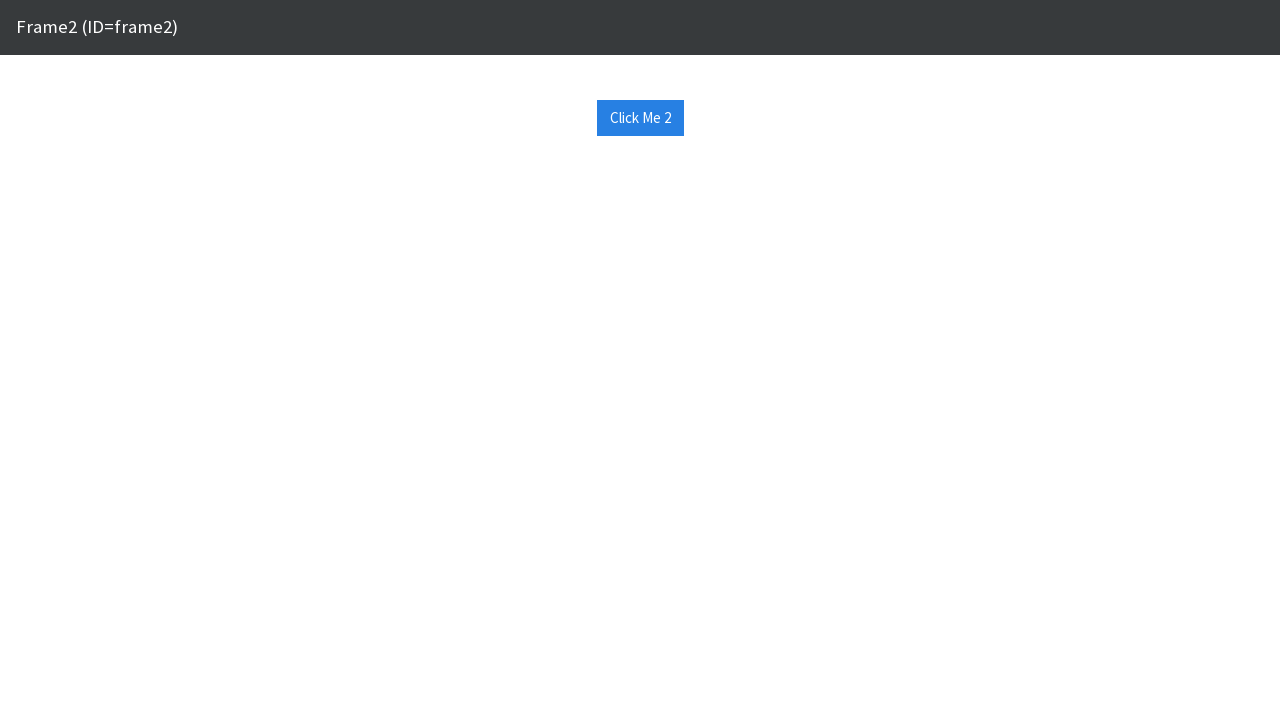

Clicked 'Click Me 2' button in popup window at (640, 118) on internal:role=button[name="Click Me 2"i]
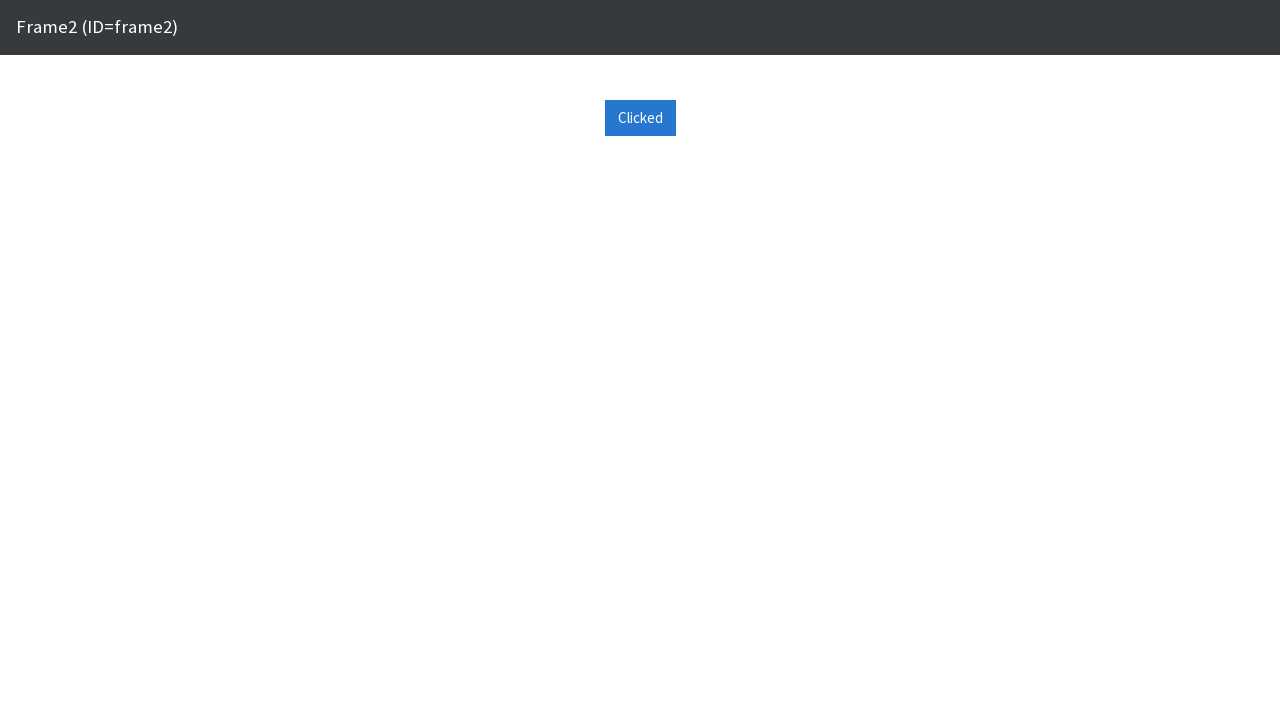

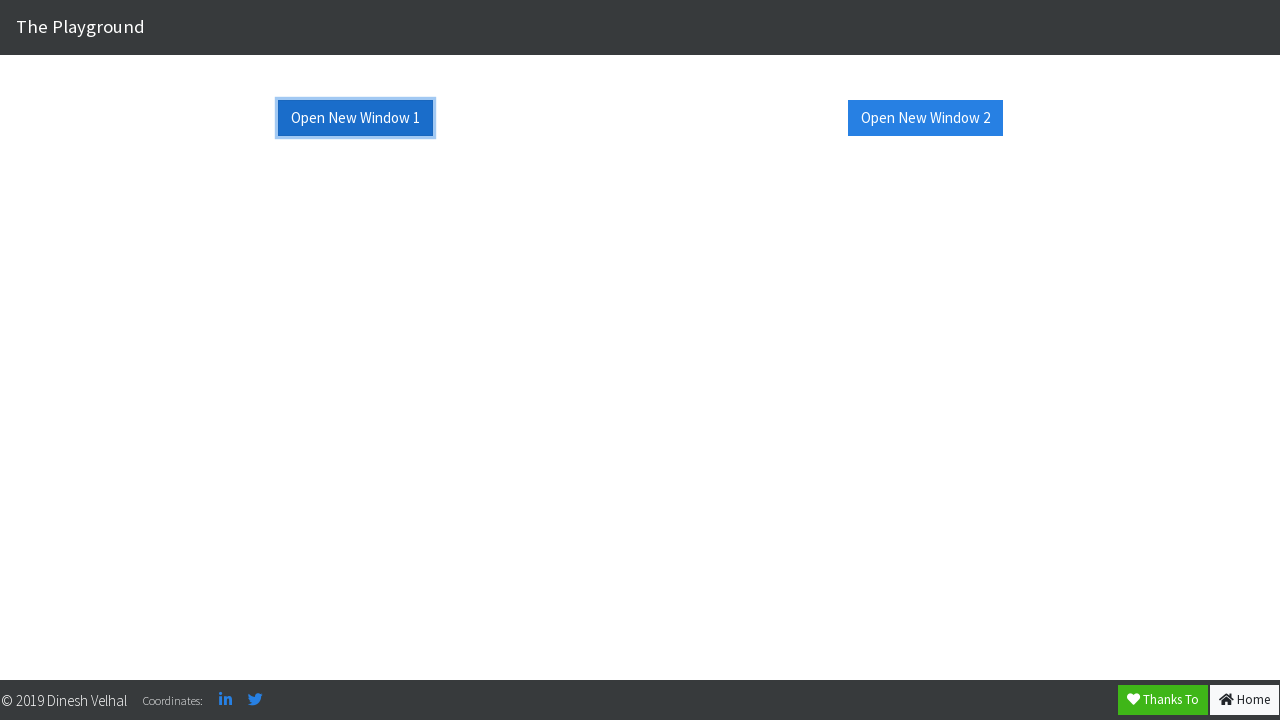